Tests slider interaction by dragging the minimum price slider to the right and the maximum price slider to the left on a jQuery UI price range slider demo page.

Starting URL: https://www.jqueryscript.net/demo/Price-Range-Slider-jQuery-UI/

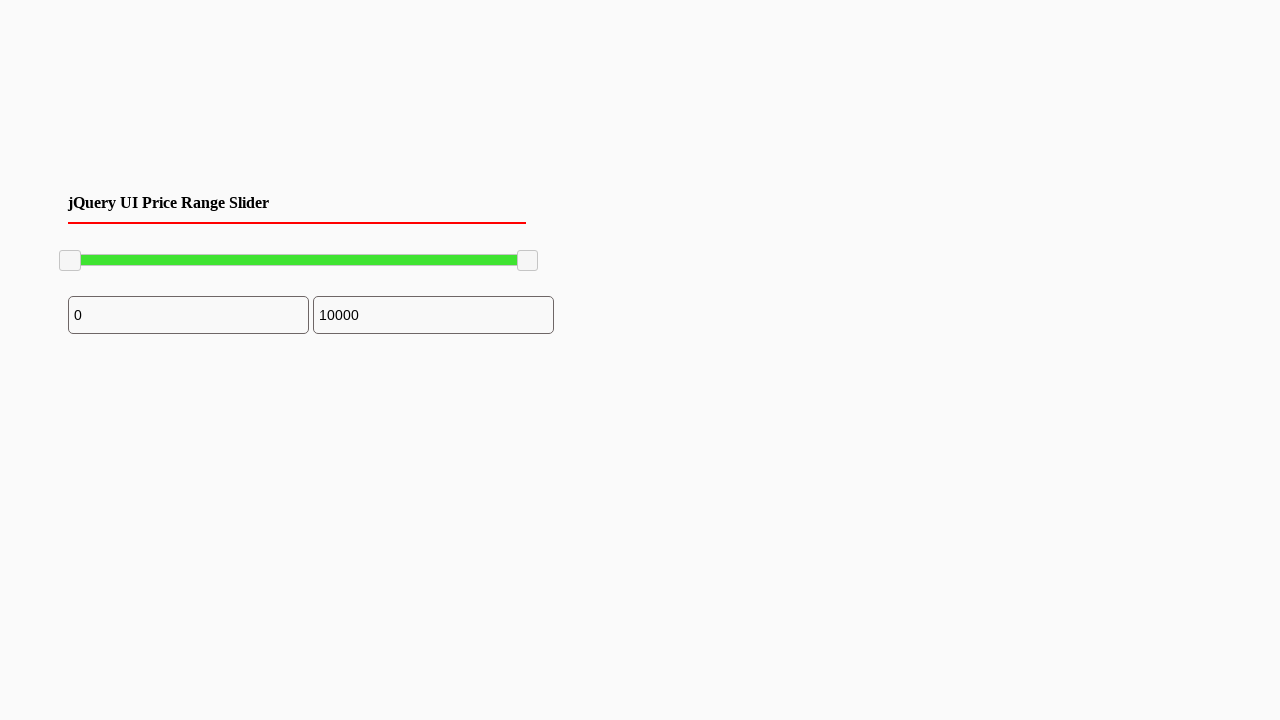

Located minimum slider handle
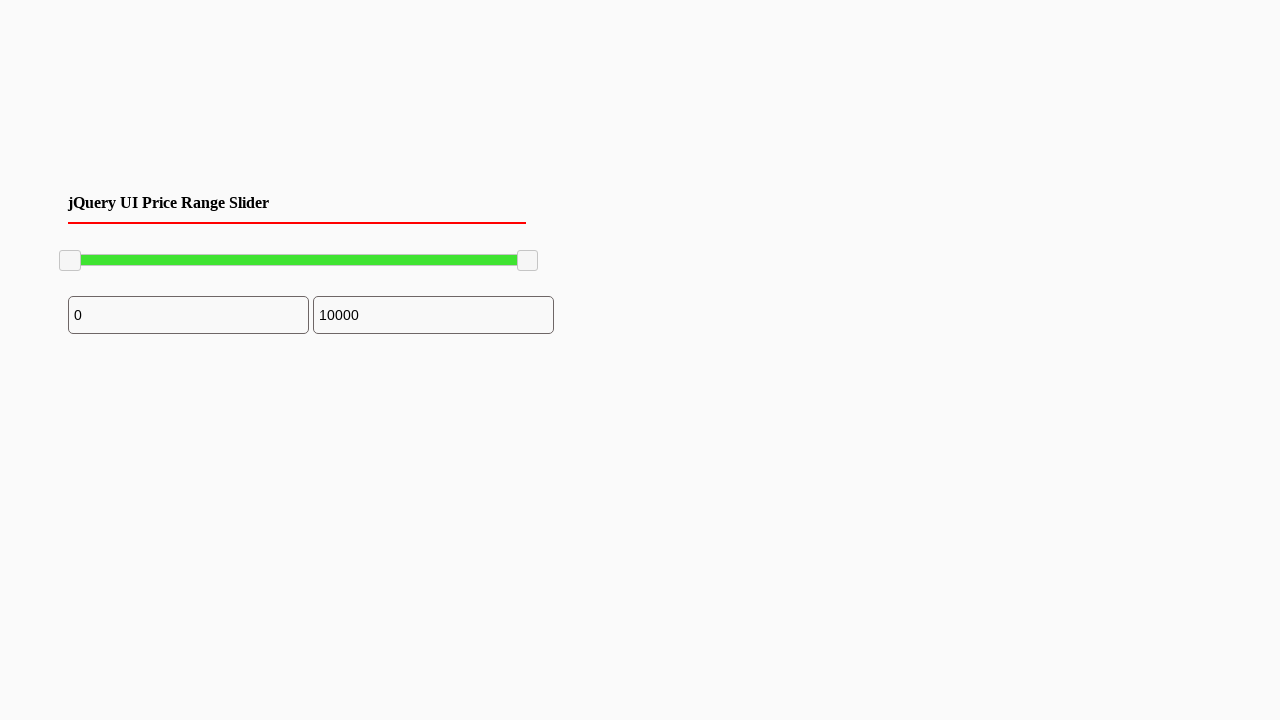

Retrieved bounding box for minimum slider
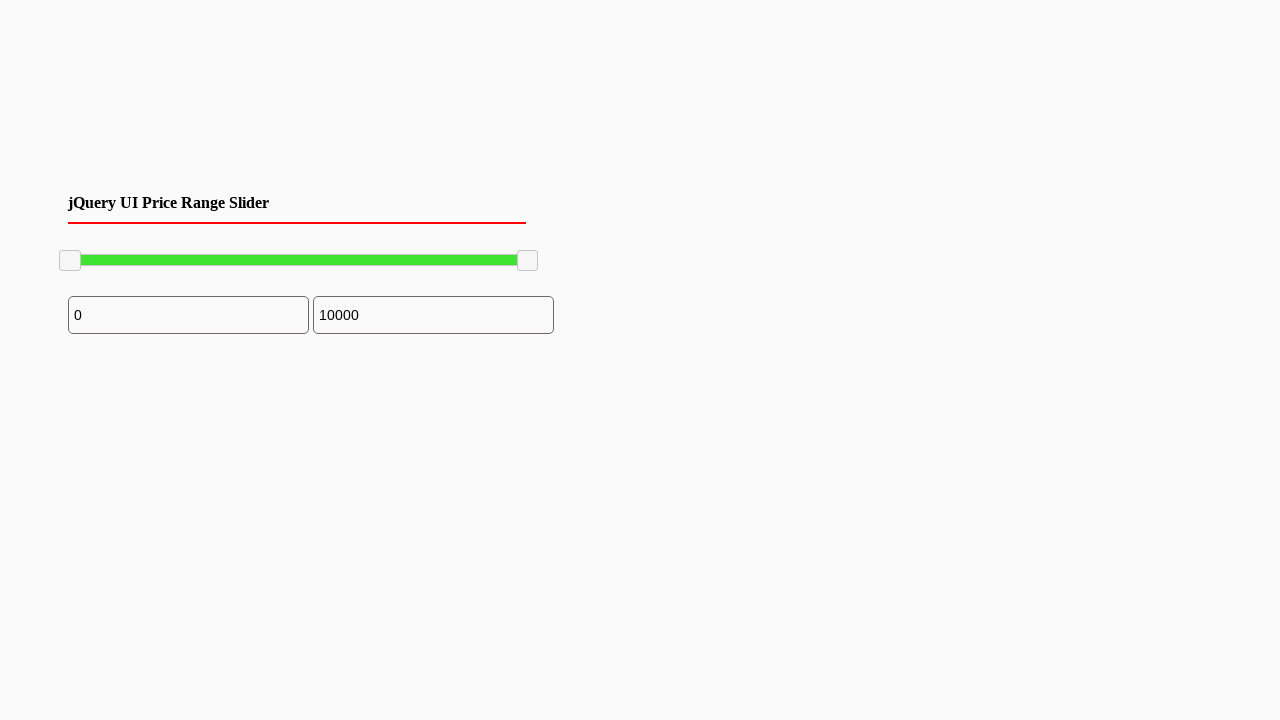

Moved mouse to minimum slider center position at (70, 261)
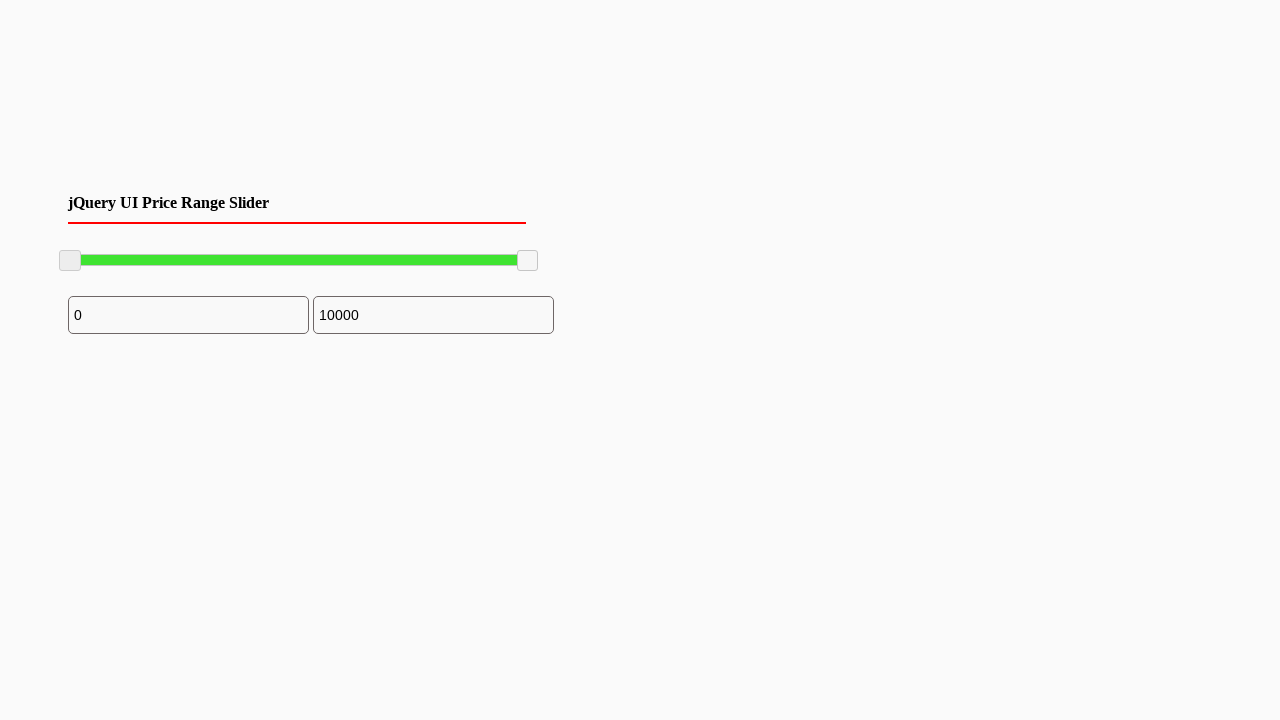

Pressed mouse button down on minimum slider at (70, 261)
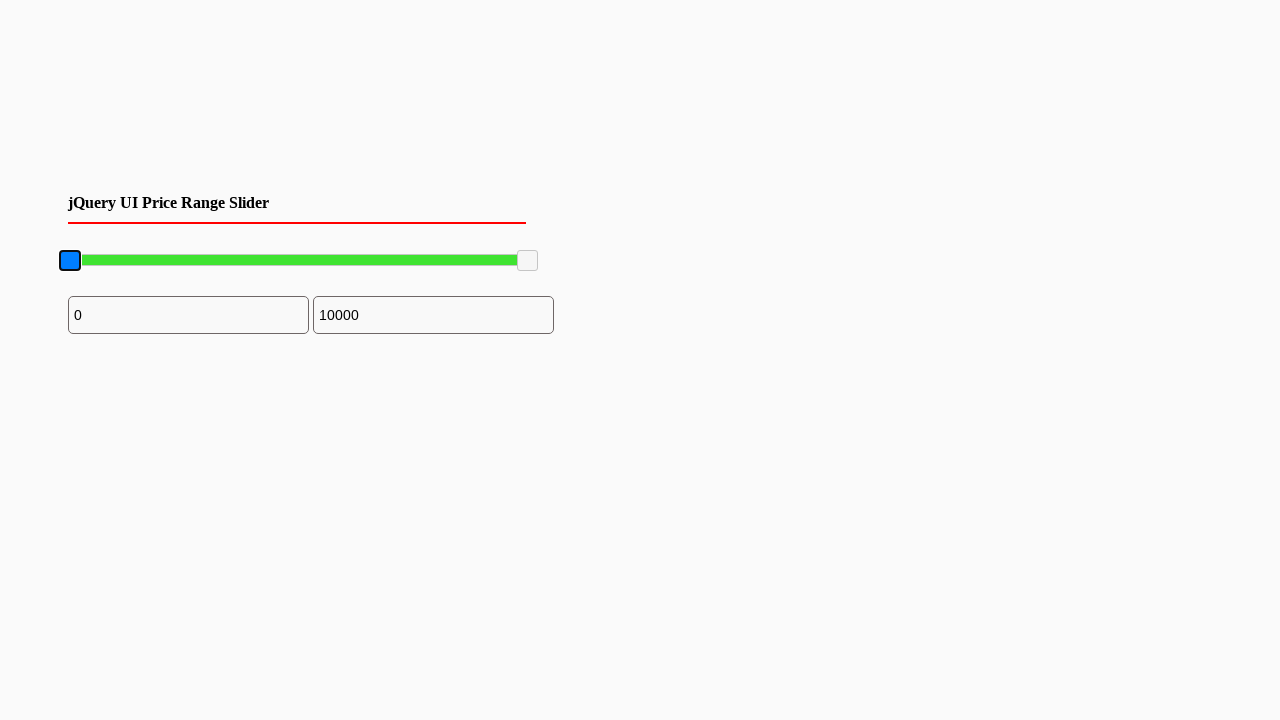

Dragged minimum slider 100 pixels to the right at (170, 261)
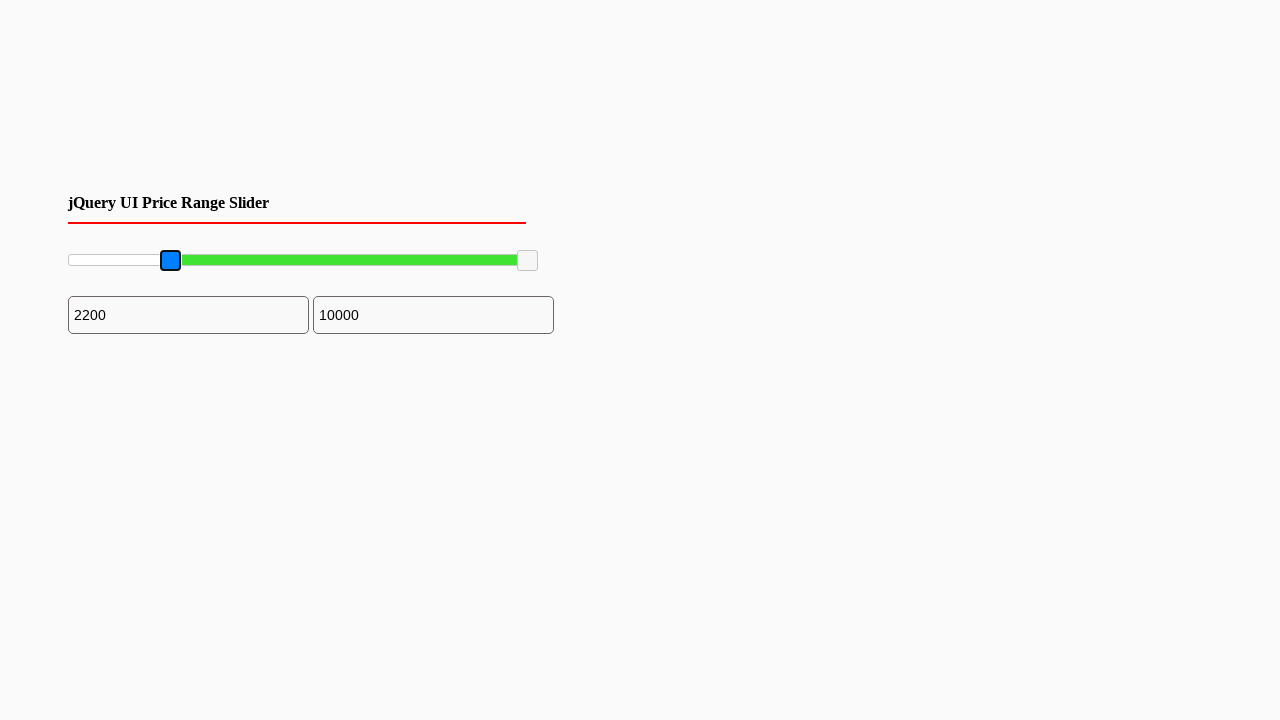

Released mouse button after dragging minimum slider at (170, 261)
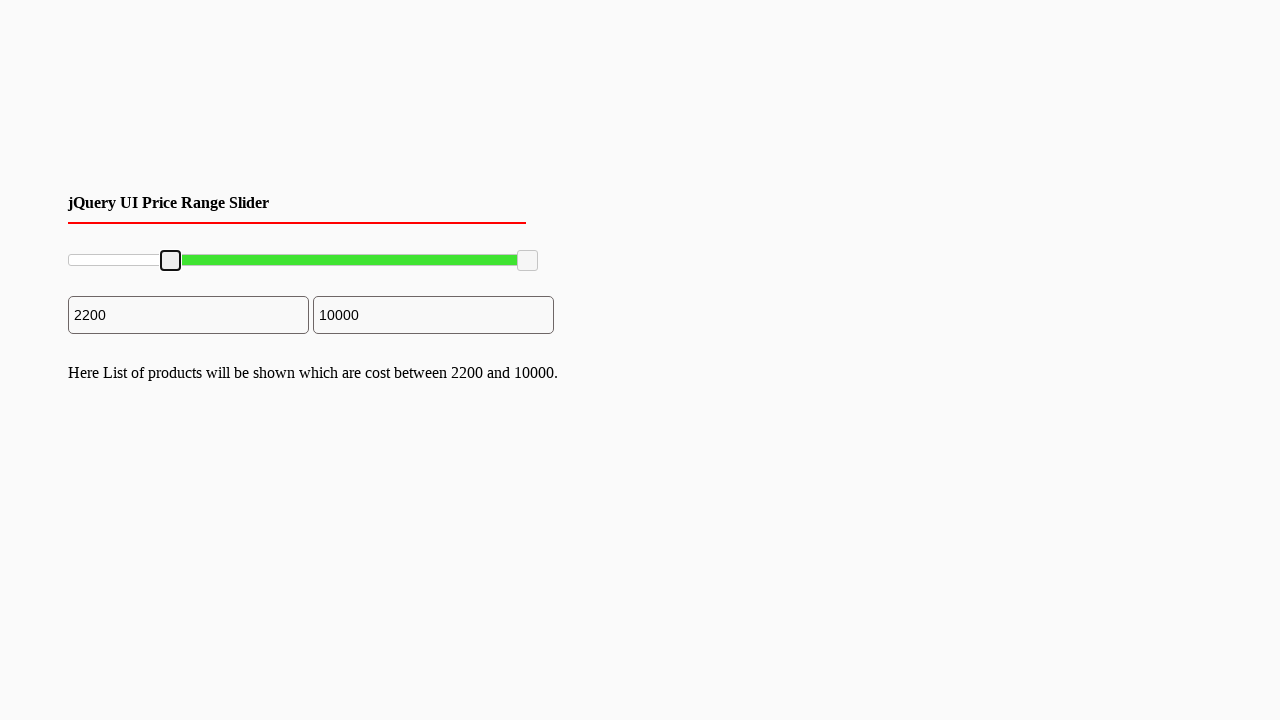

Located maximum slider handle
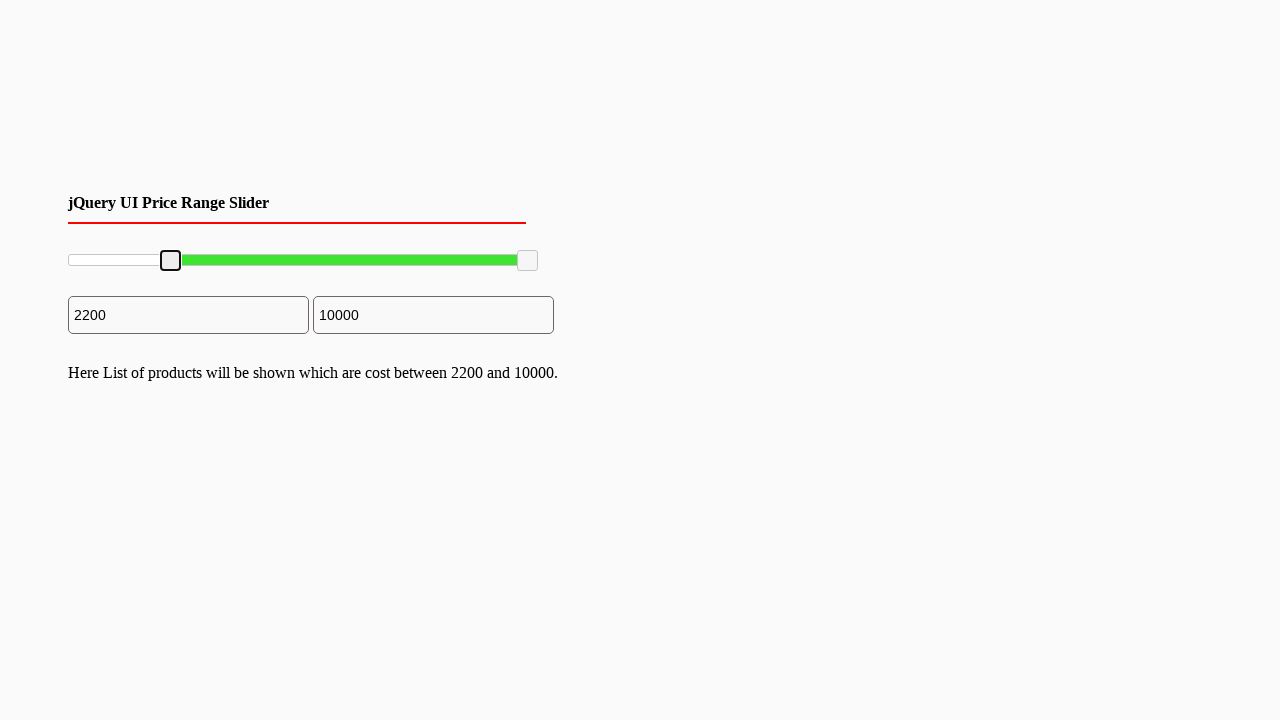

Retrieved bounding box for maximum slider
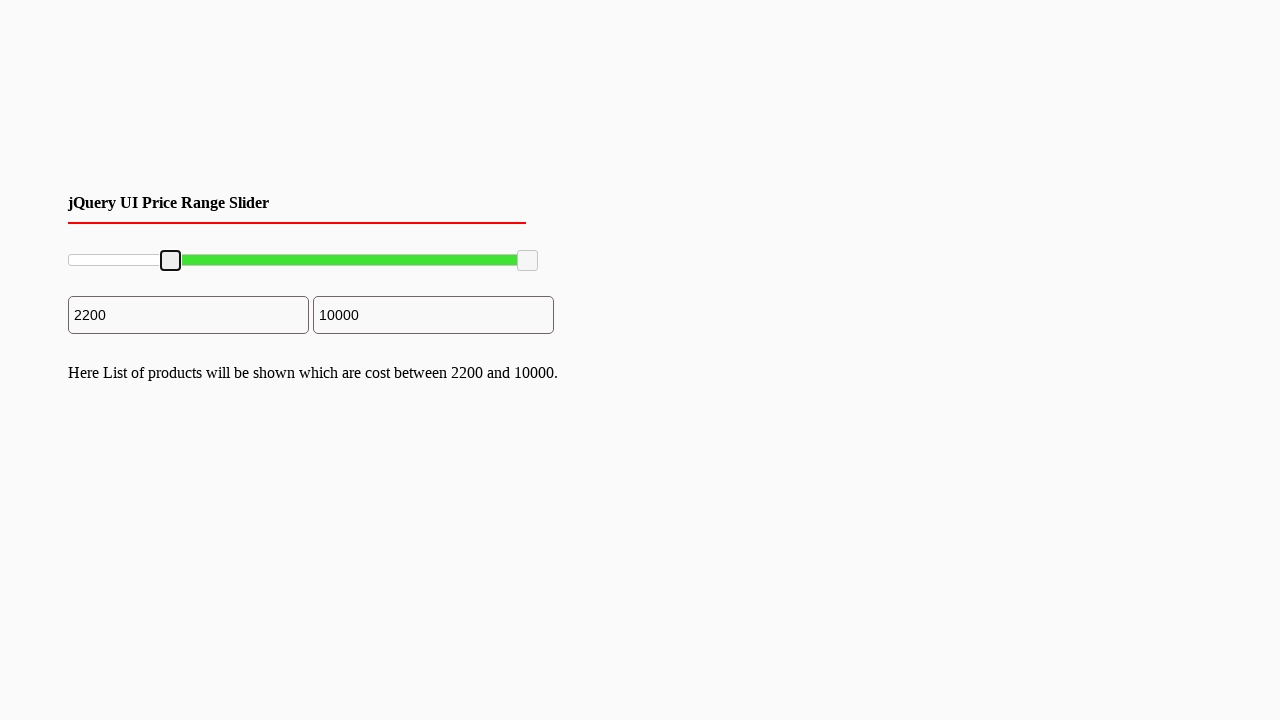

Moved mouse to maximum slider center position at (528, 261)
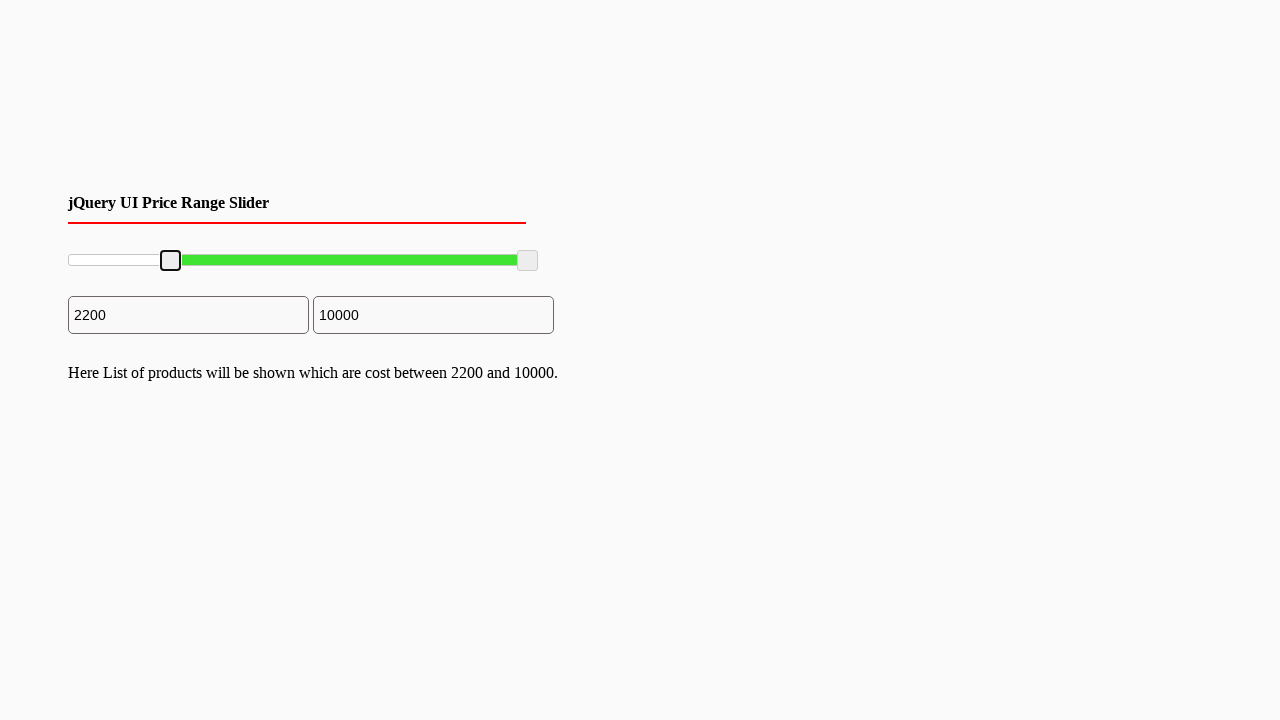

Pressed mouse button down on maximum slider at (528, 261)
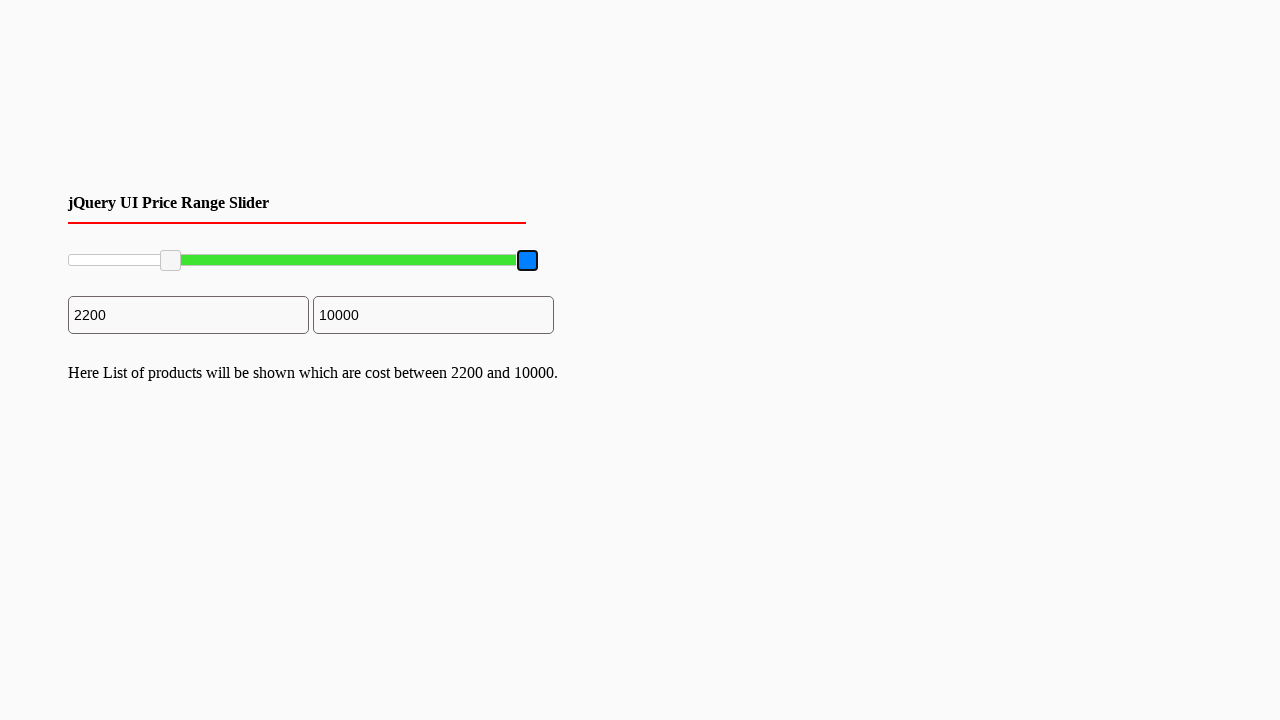

Dragged maximum slider 100 pixels to the left at (428, 261)
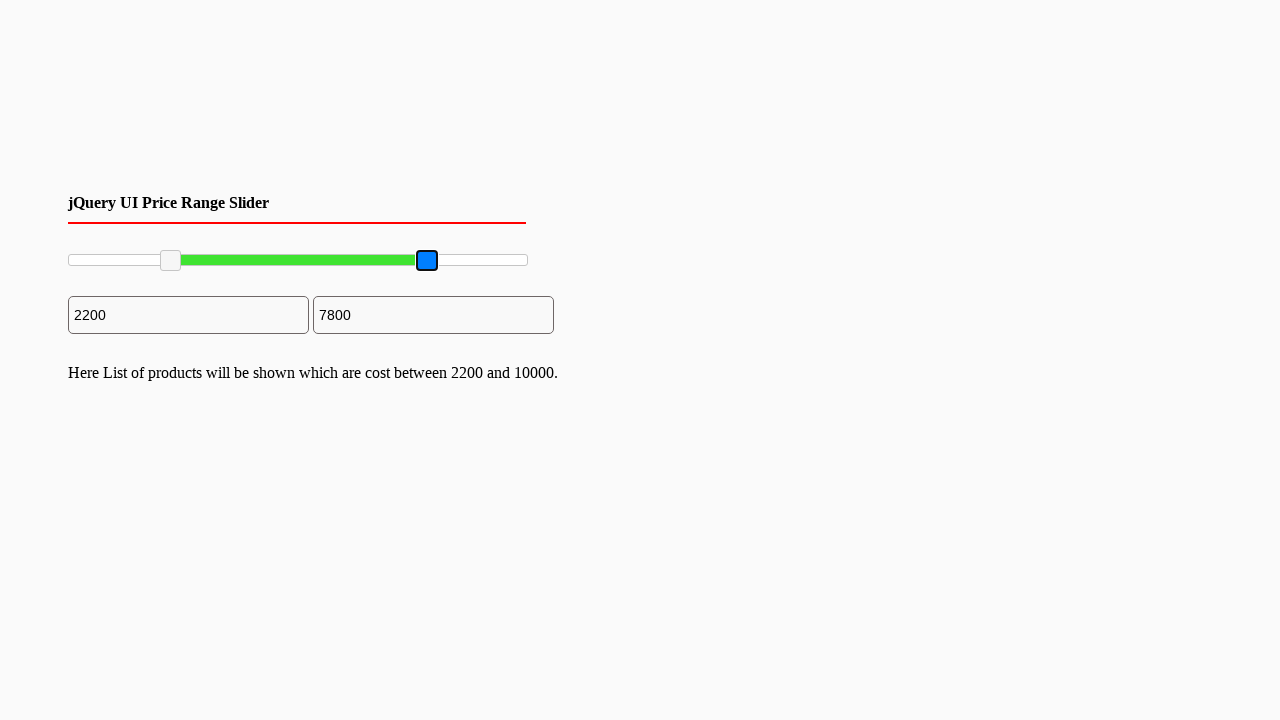

Released mouse button after dragging maximum slider at (428, 261)
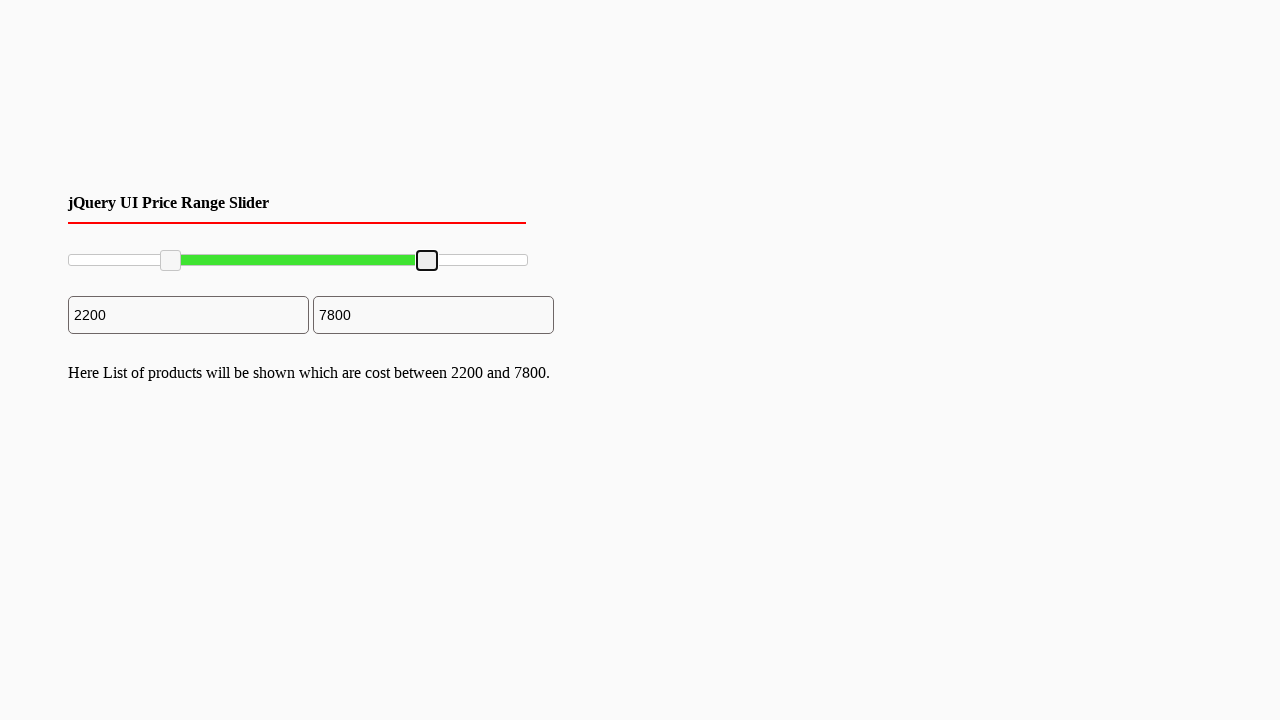

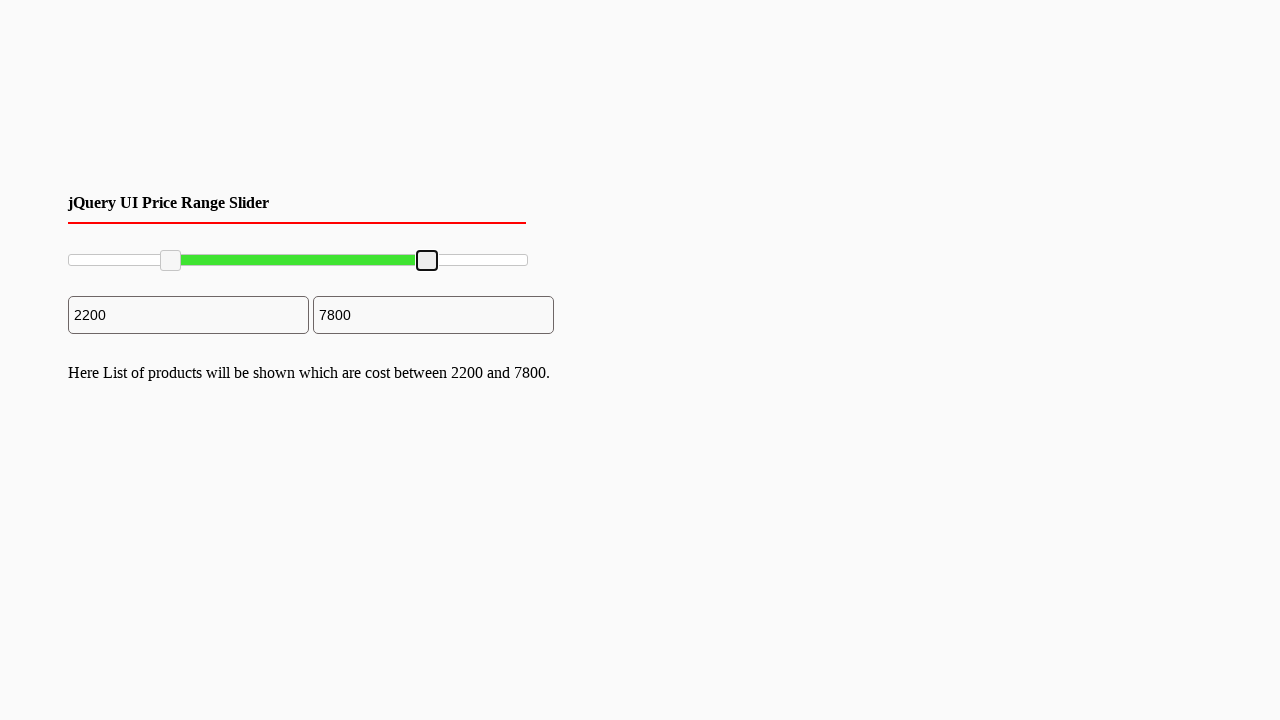